Tests the forgot password functionality by clicking the forgot password link and submitting an email

Starting URL: https://login.salesforce.com

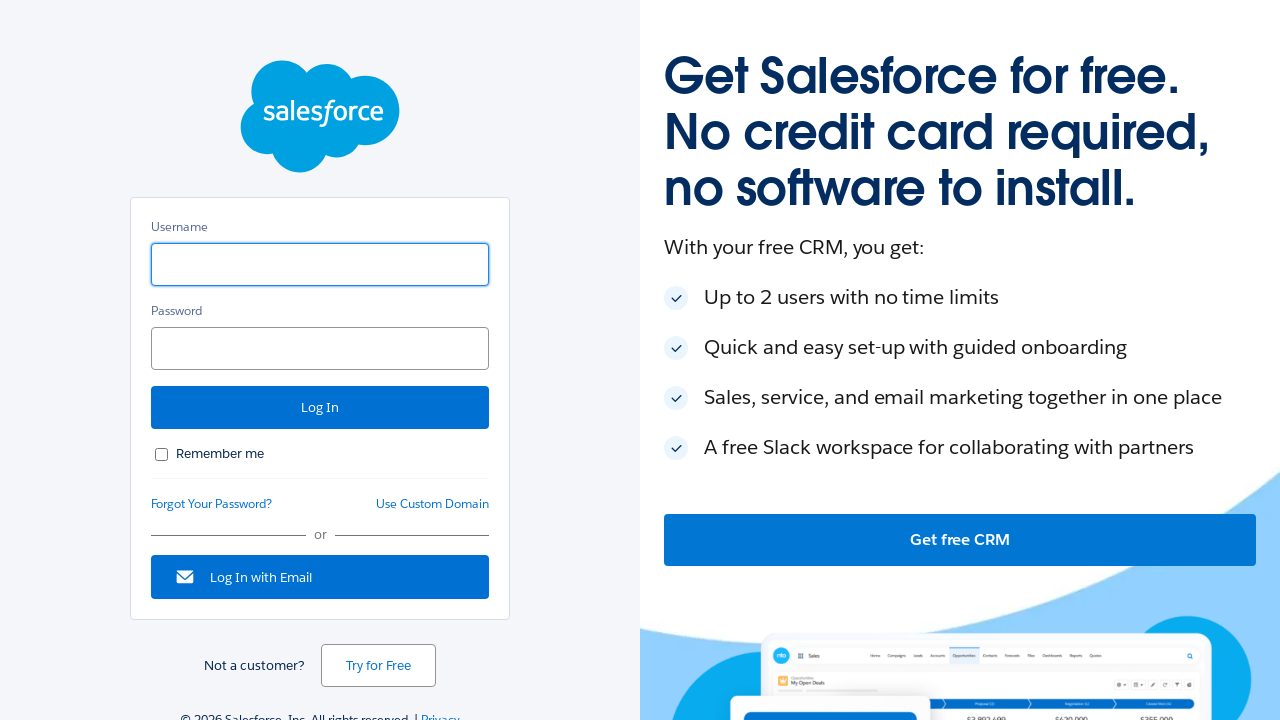

Clicked 'Forgot Your Password?' link at (212, 504) on a:text('Forgot Your Password?')
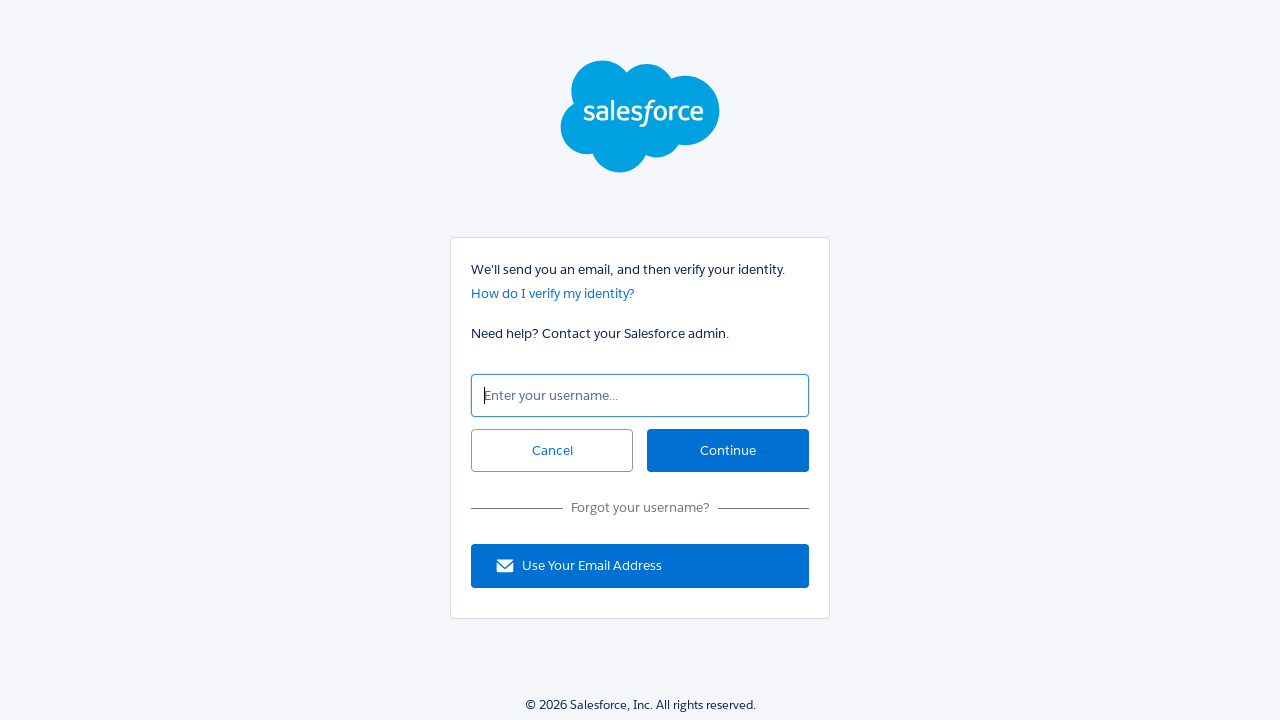

Forgot password page loaded - email input field visible
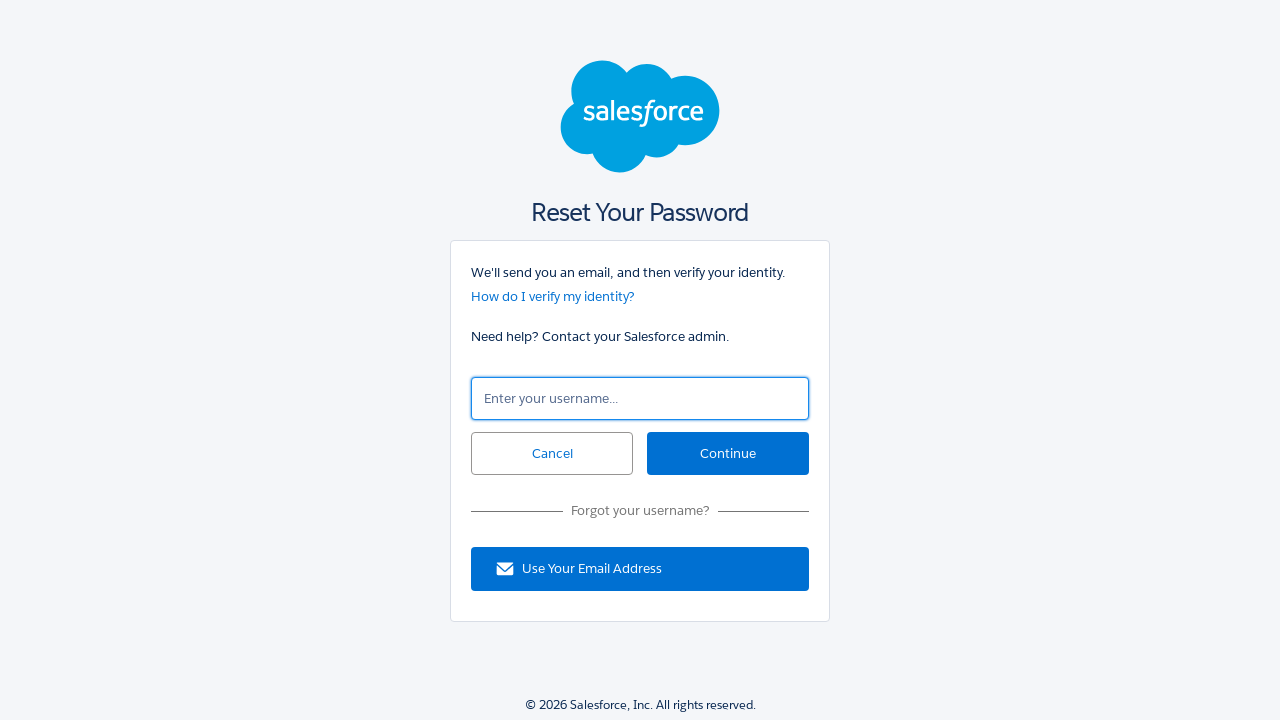

Filled email field with 'test.user@example.com' on input#un
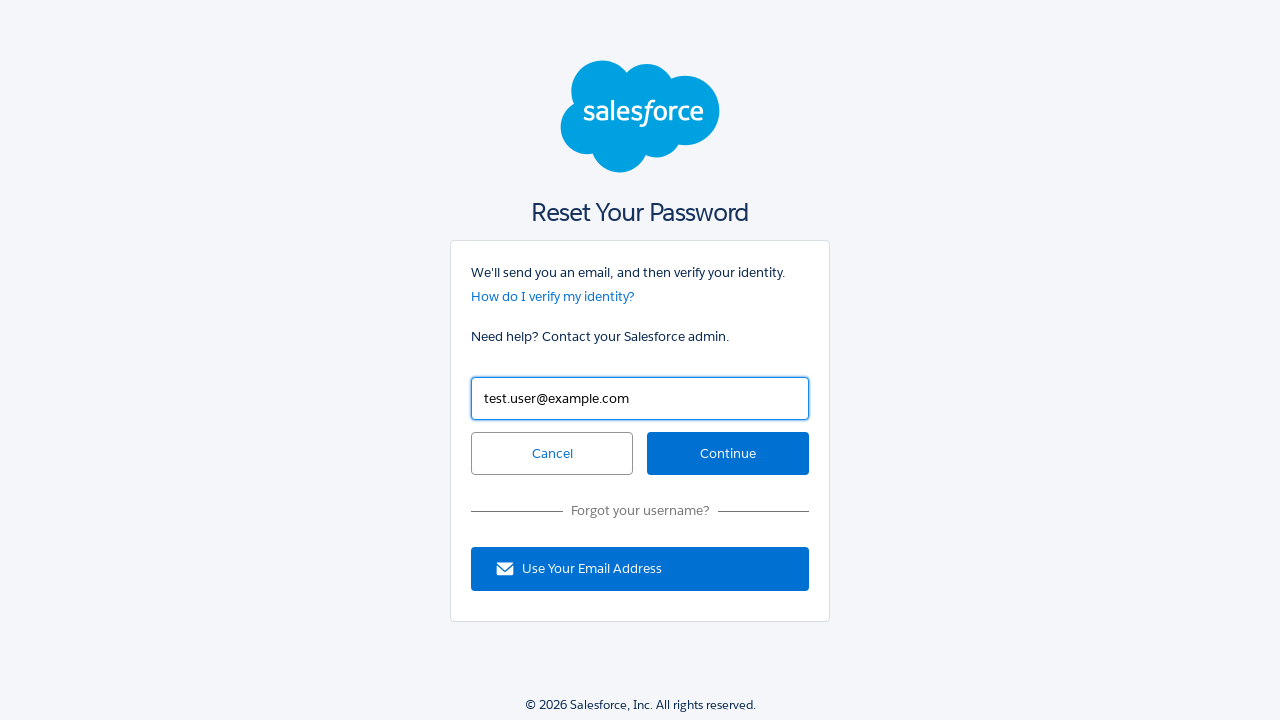

Clicked continue button to submit forgot password form at (728, 454) on input#continue
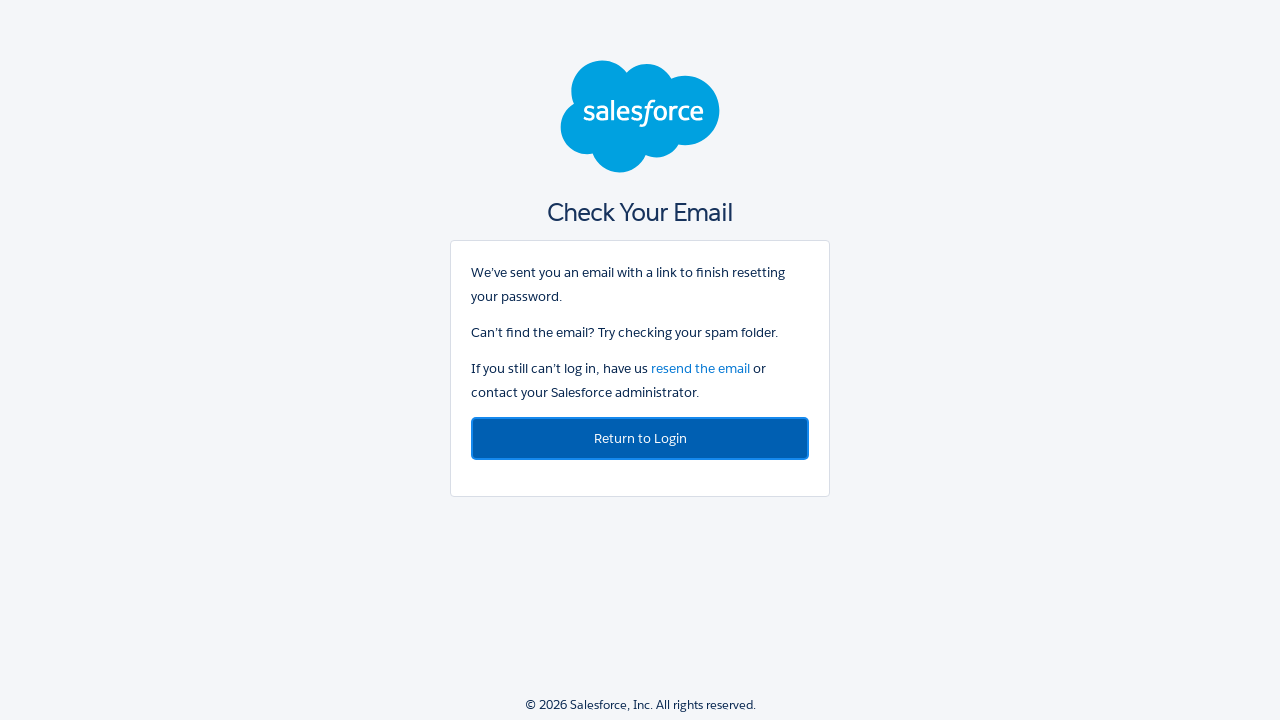

Confirmation message displayed after password reset submission
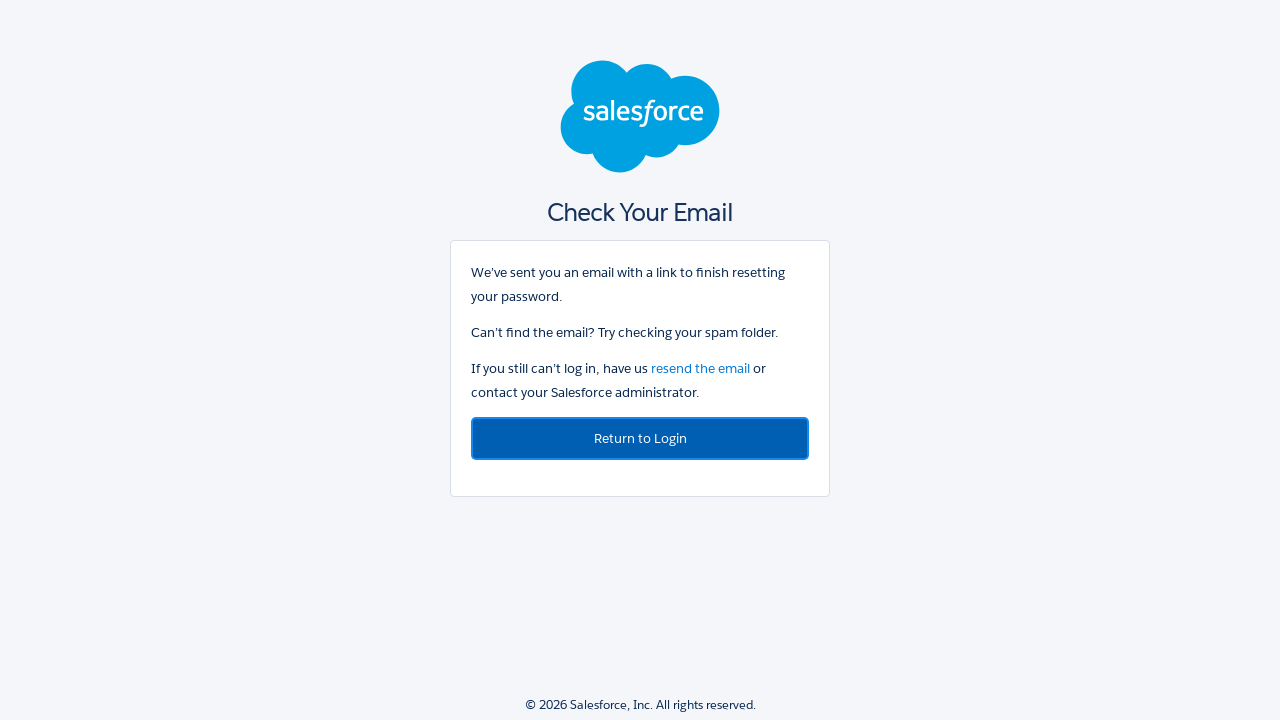

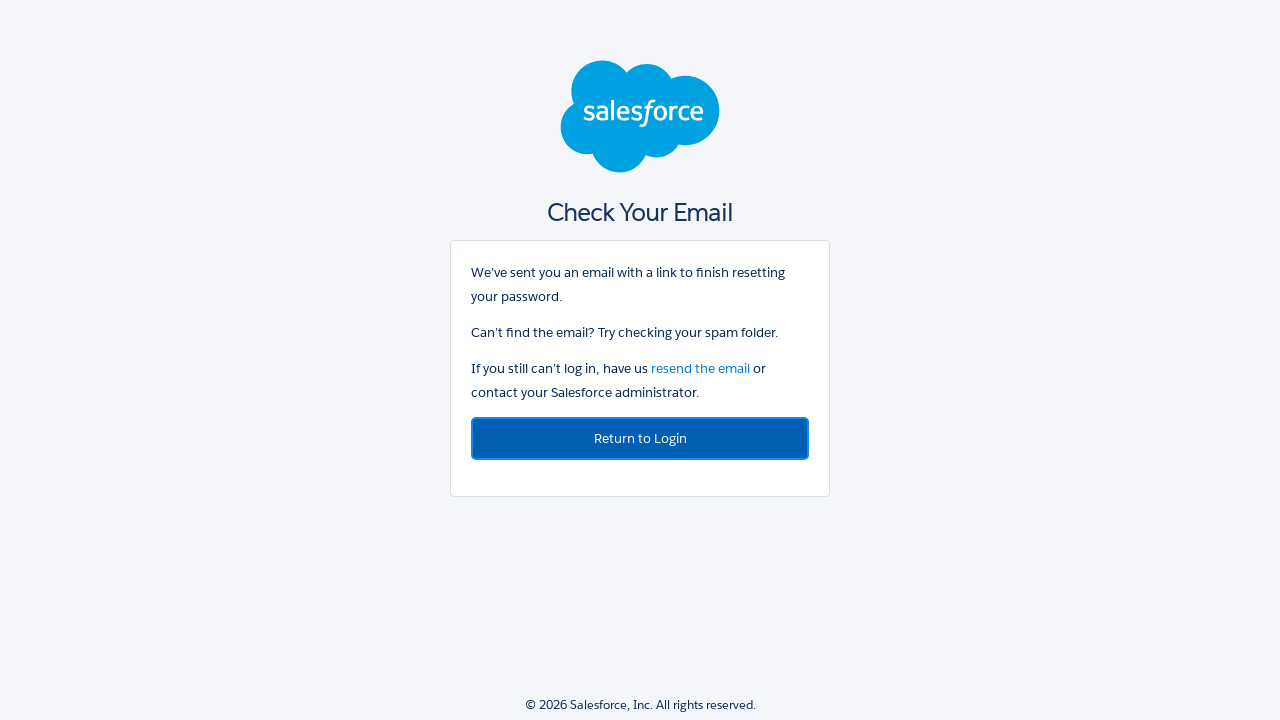